Tests drag functionality by dragging an element within an iframe on the jQuery UI draggable demo page

Starting URL: https://jqueryui.com/draggable/

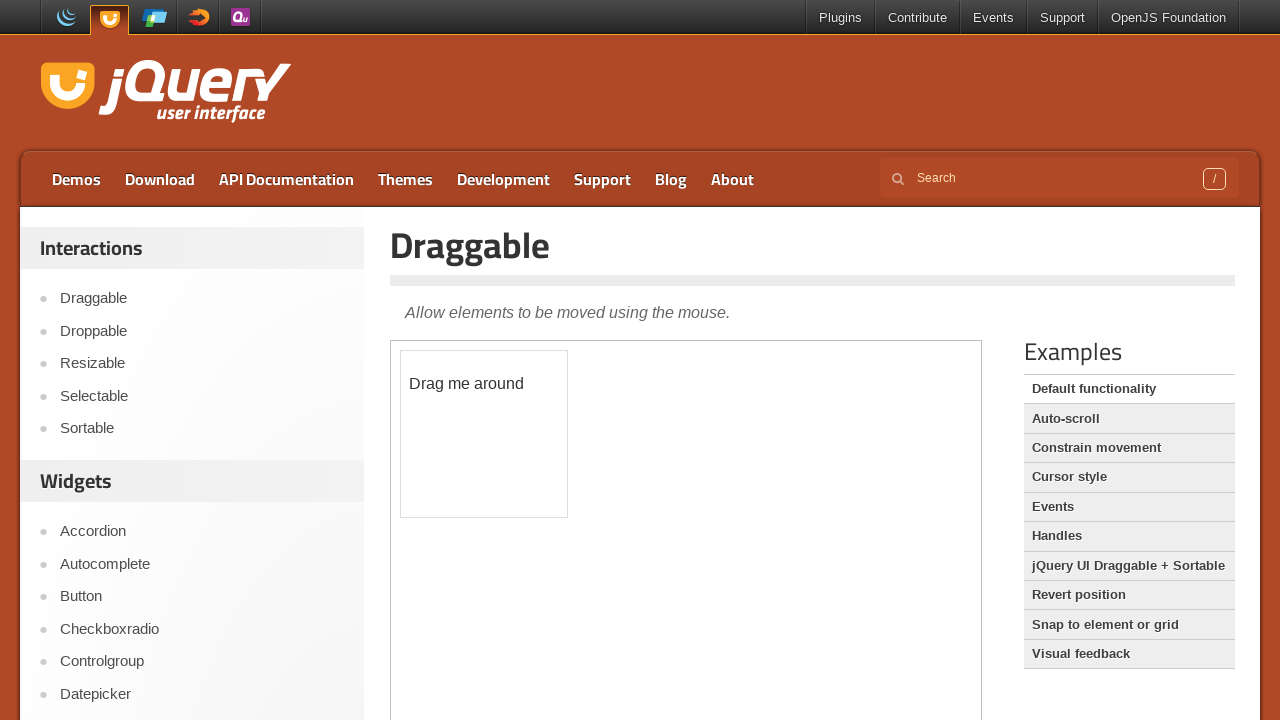

Navigated to jQuery UI draggable demo page
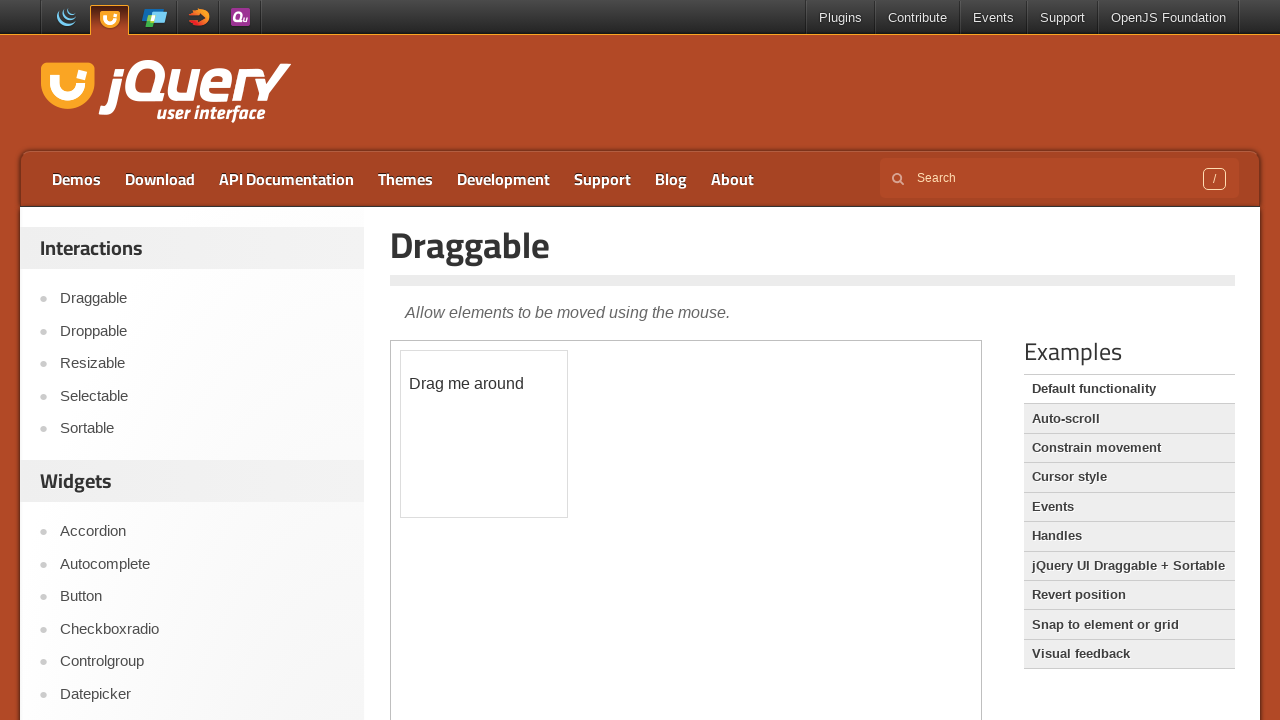

Located demo iframe
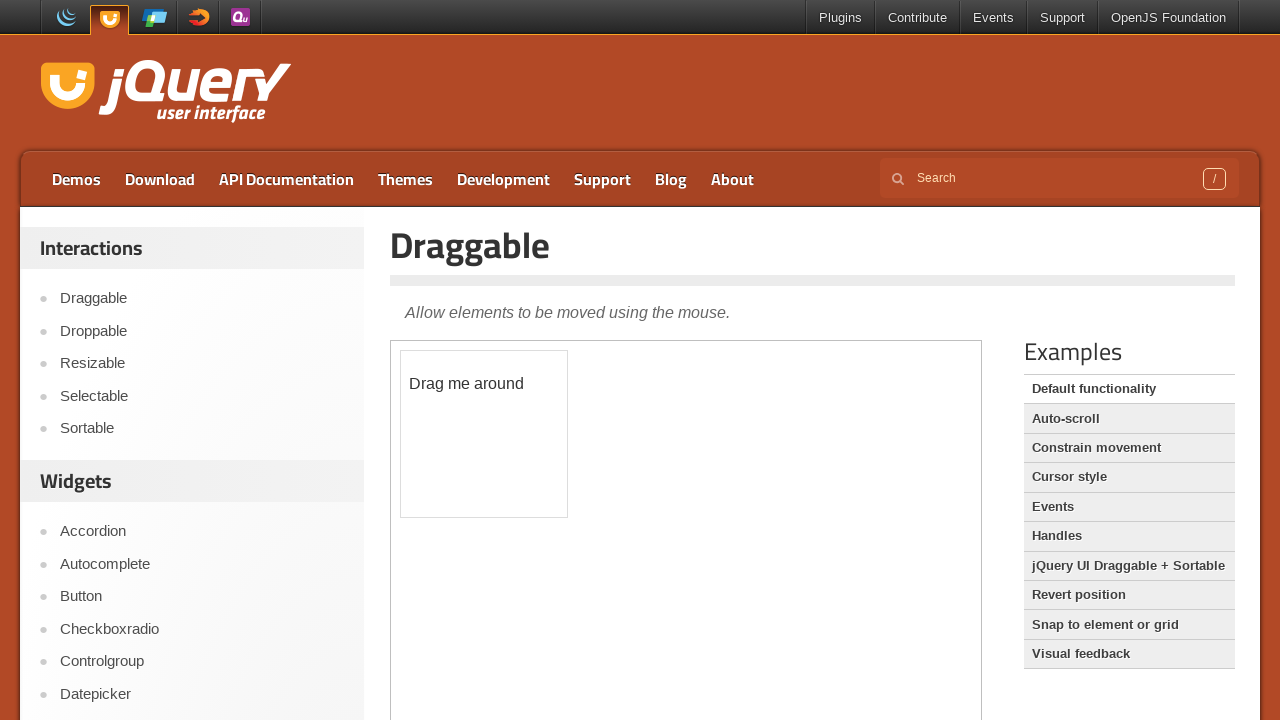

Located draggable element within iframe
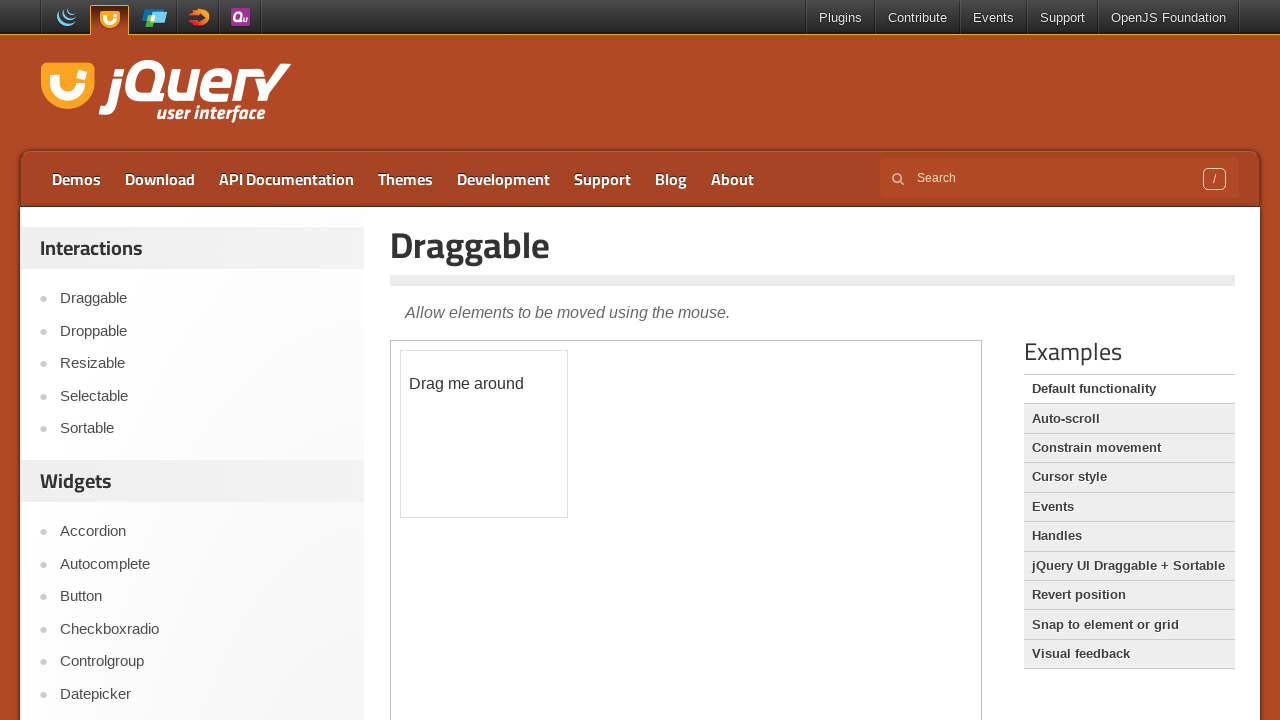

Dragged element 400px horizontally and 234px vertically at (801, 585)
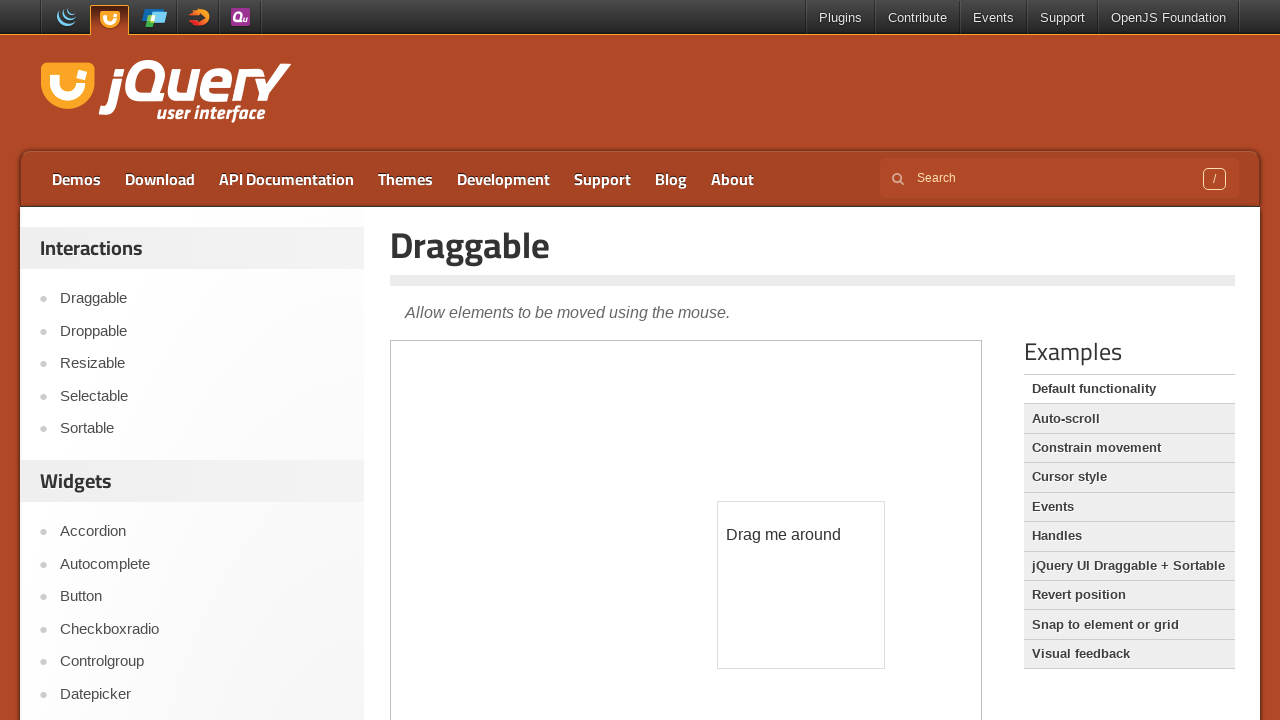

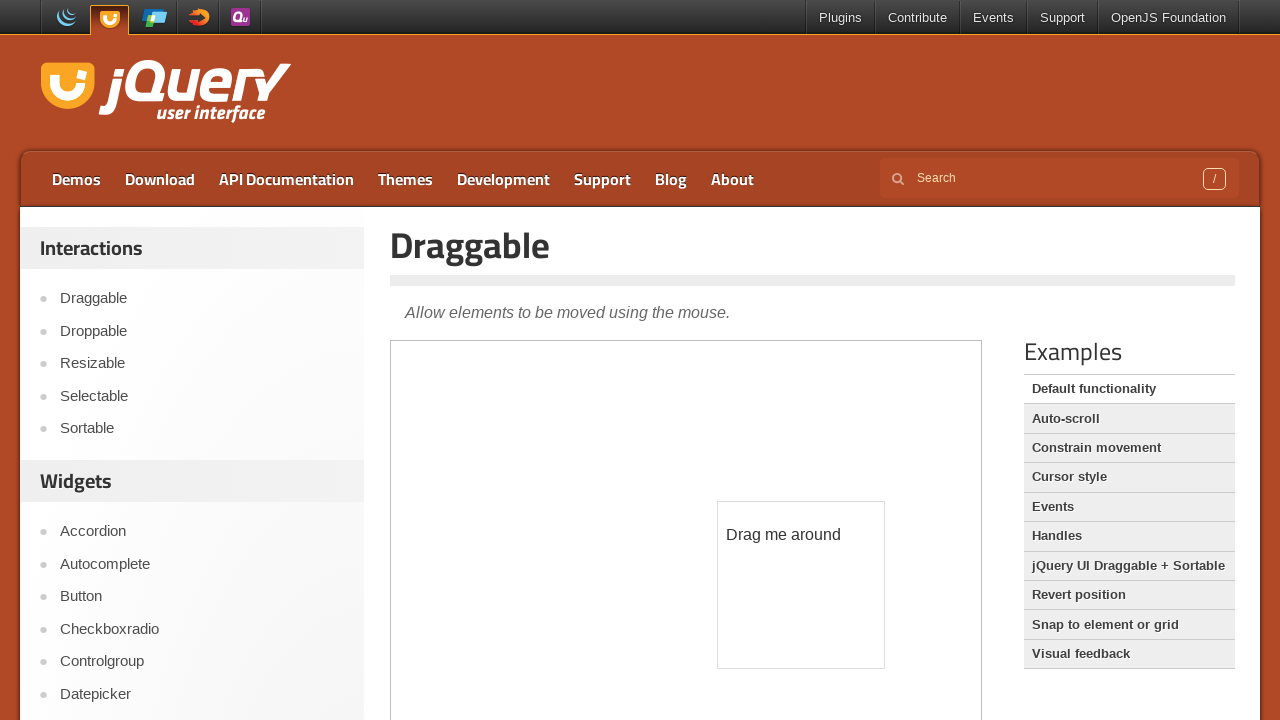